Tests shadow DOM elements by filling a text field, pressing Tab to move to the next field, and typing text in the next input

Starting URL: https://letcode.in/shadow

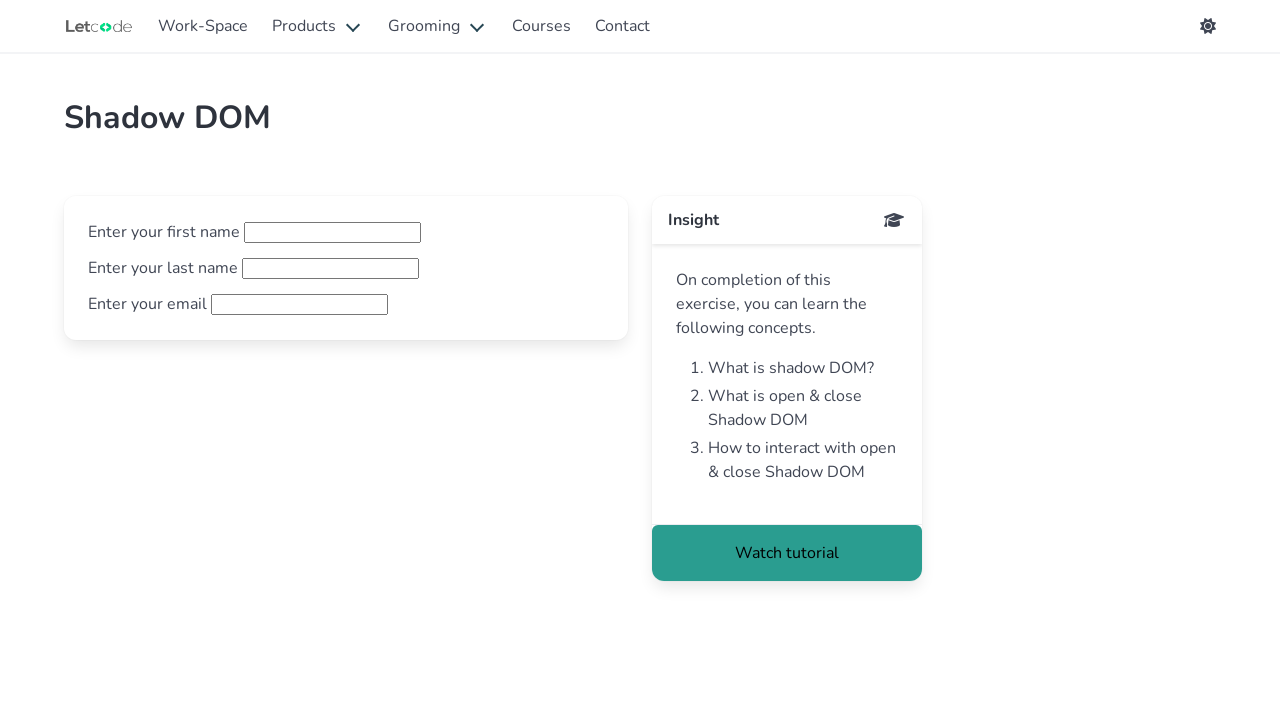

Filled first name field with 'hey!!!!!!!!!' on [id="fname"]
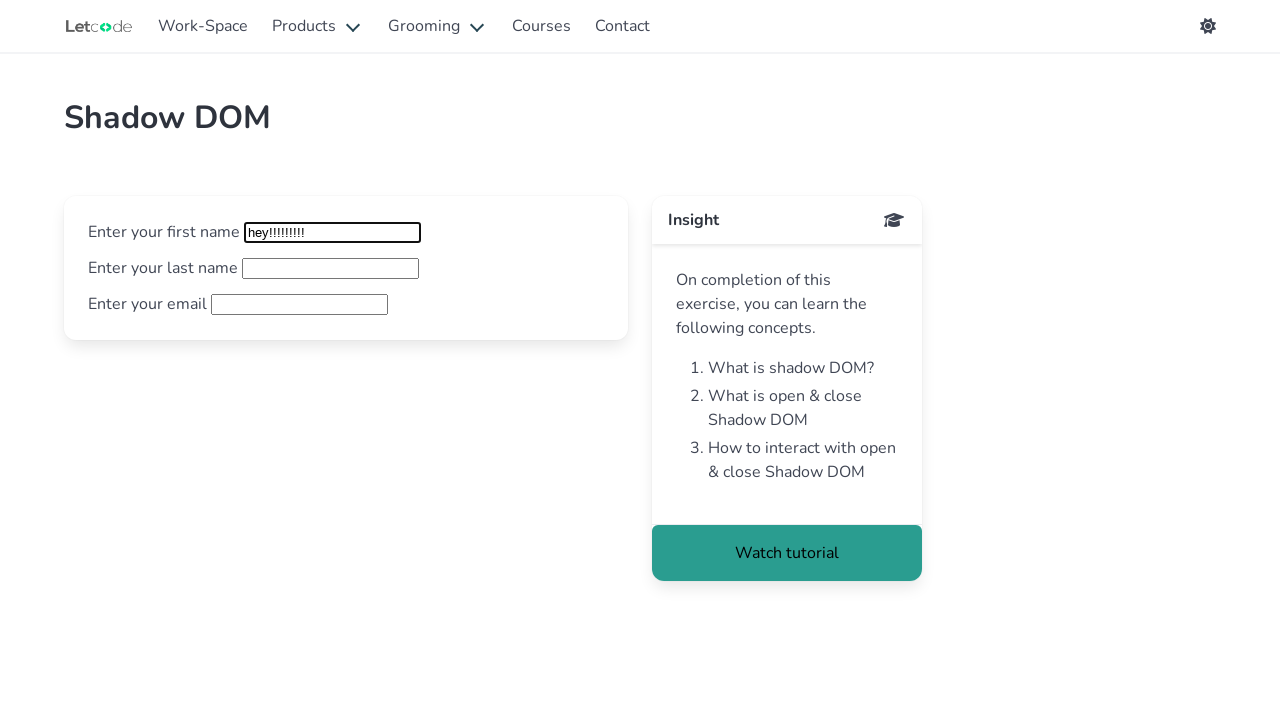

Pressed Tab to move to next field
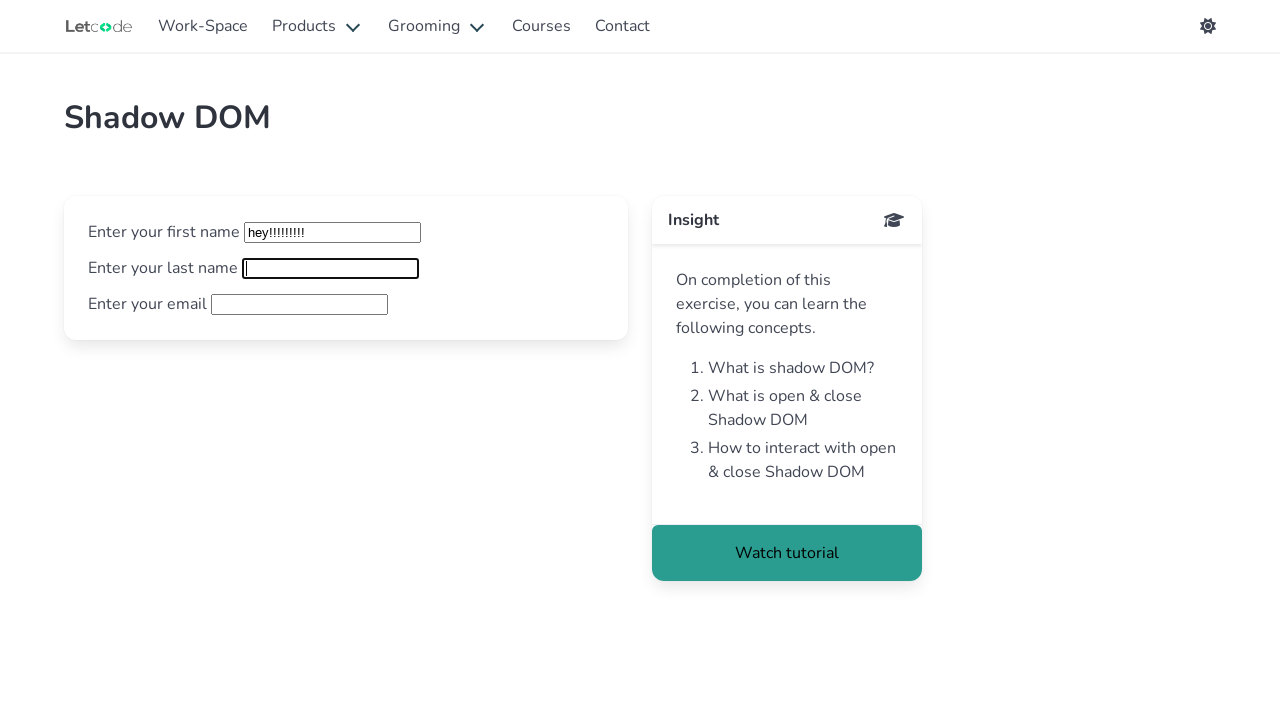

Typed 'BYE!!!!!!!!' in the next shadow DOM field
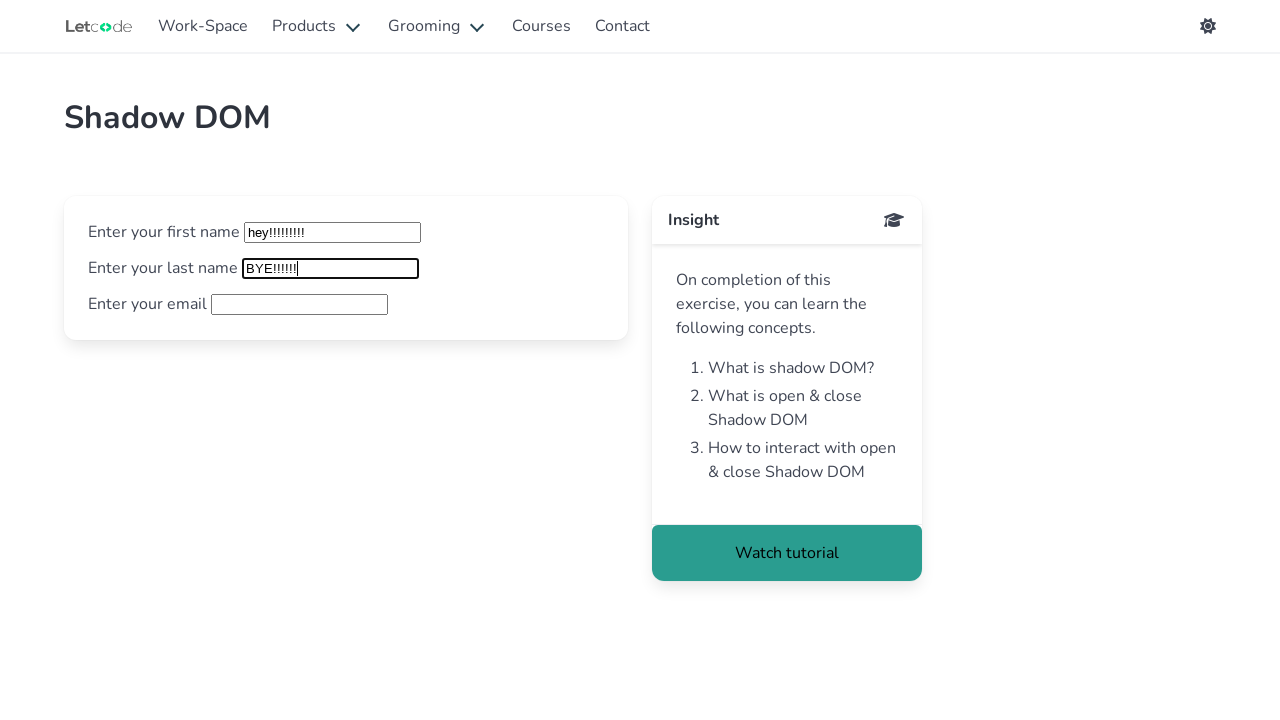

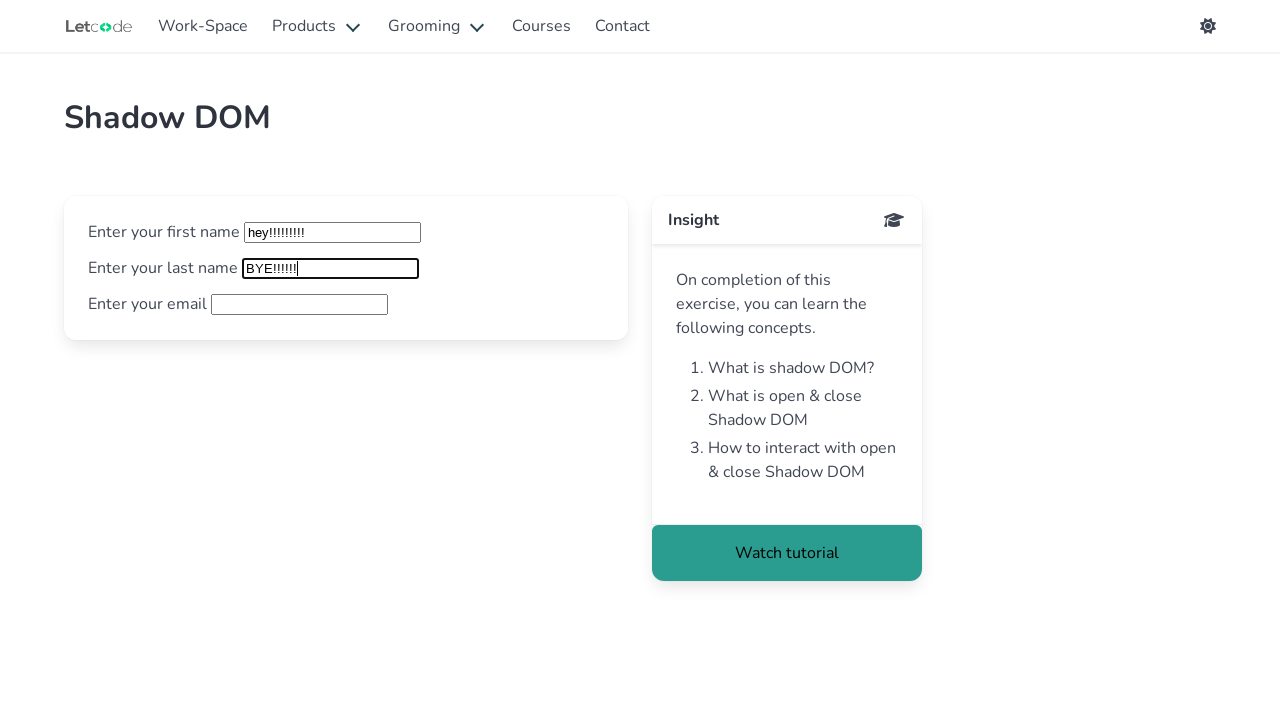